Tests radio button selection by clicking the 'Yes' option and verifying the success message

Starting URL: https://demoqa.com/radio-button

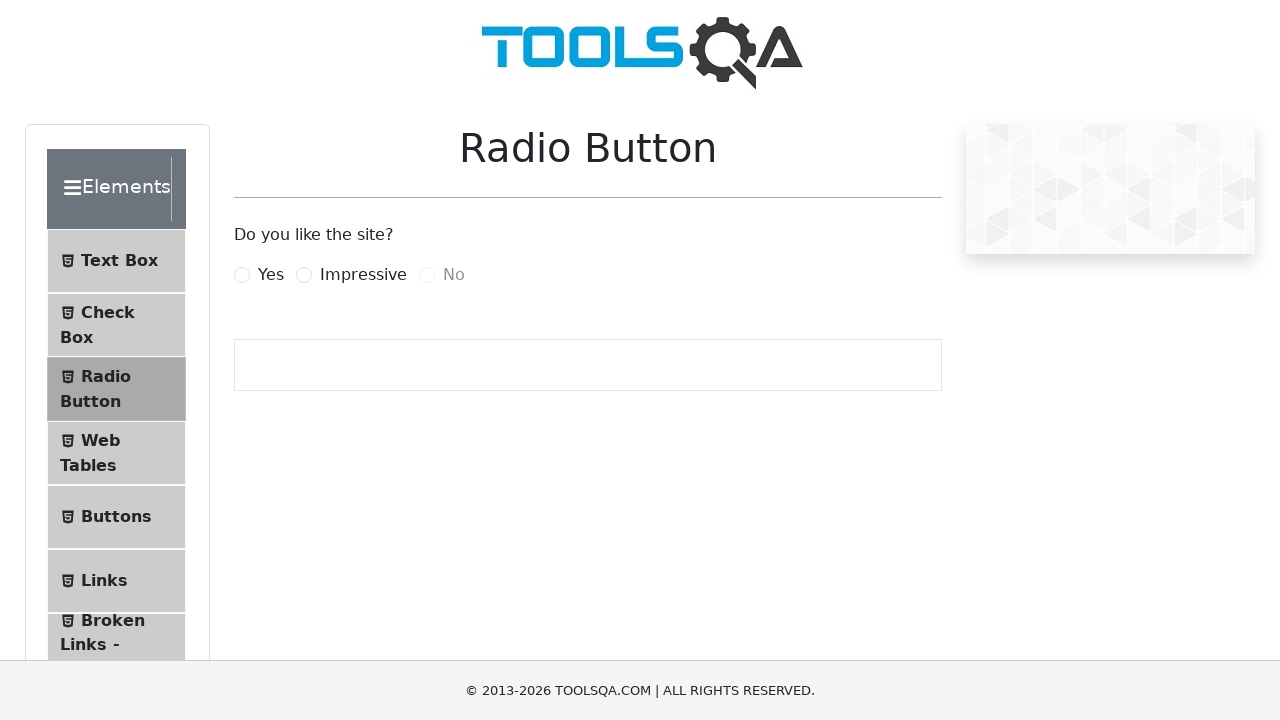

Clicked the 'Yes' radio button option at (271, 275) on xpath=//input[@type='radio']/following-sibling::label[contains(.,'Yes')]
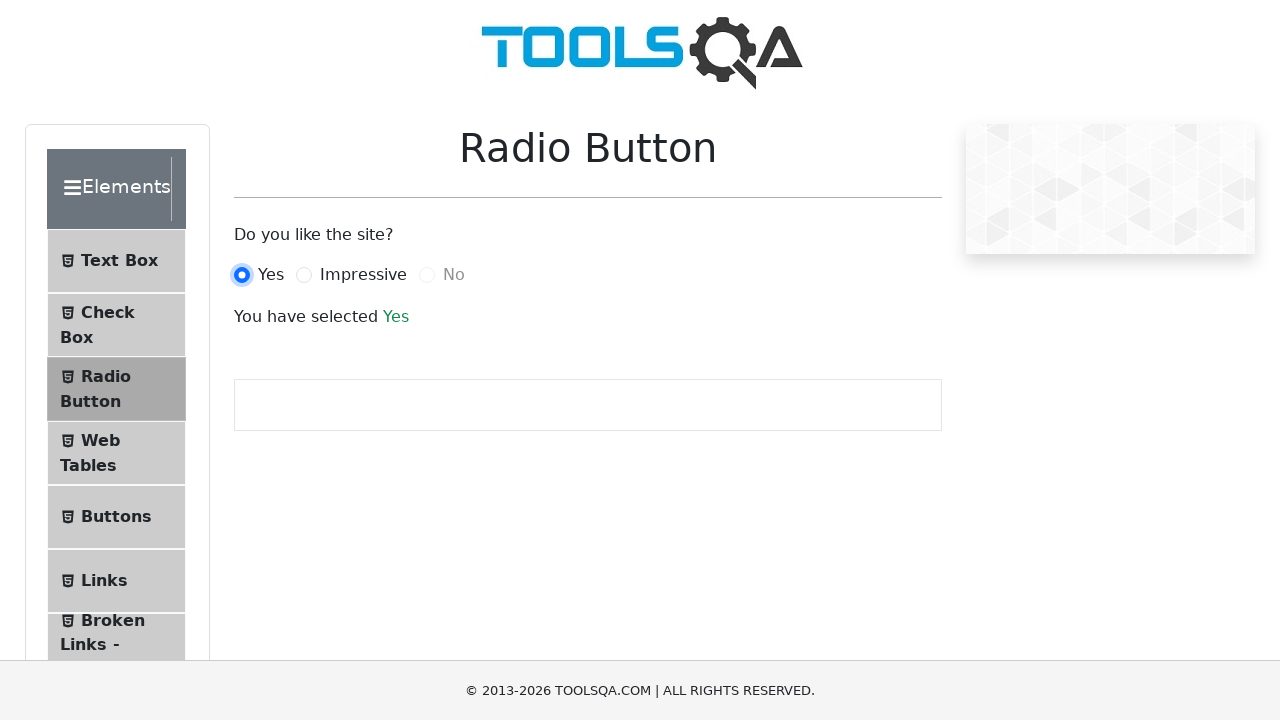

Success message element appeared
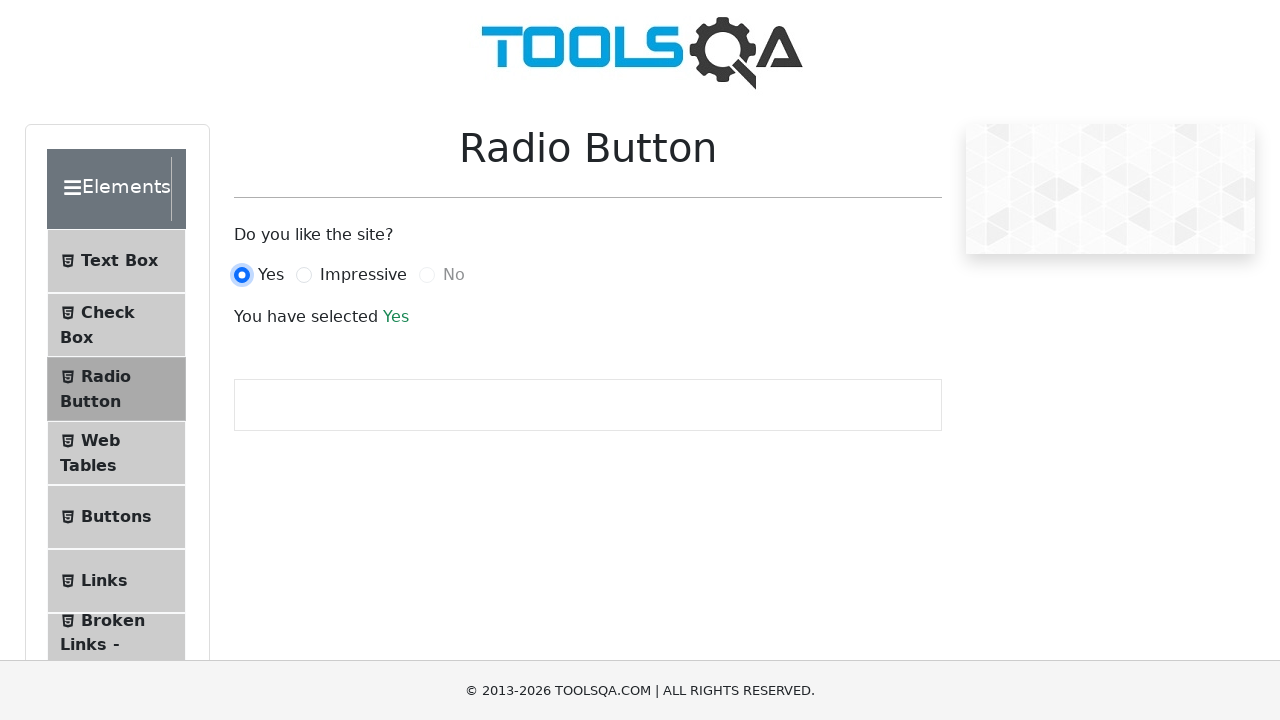

Located the success message element
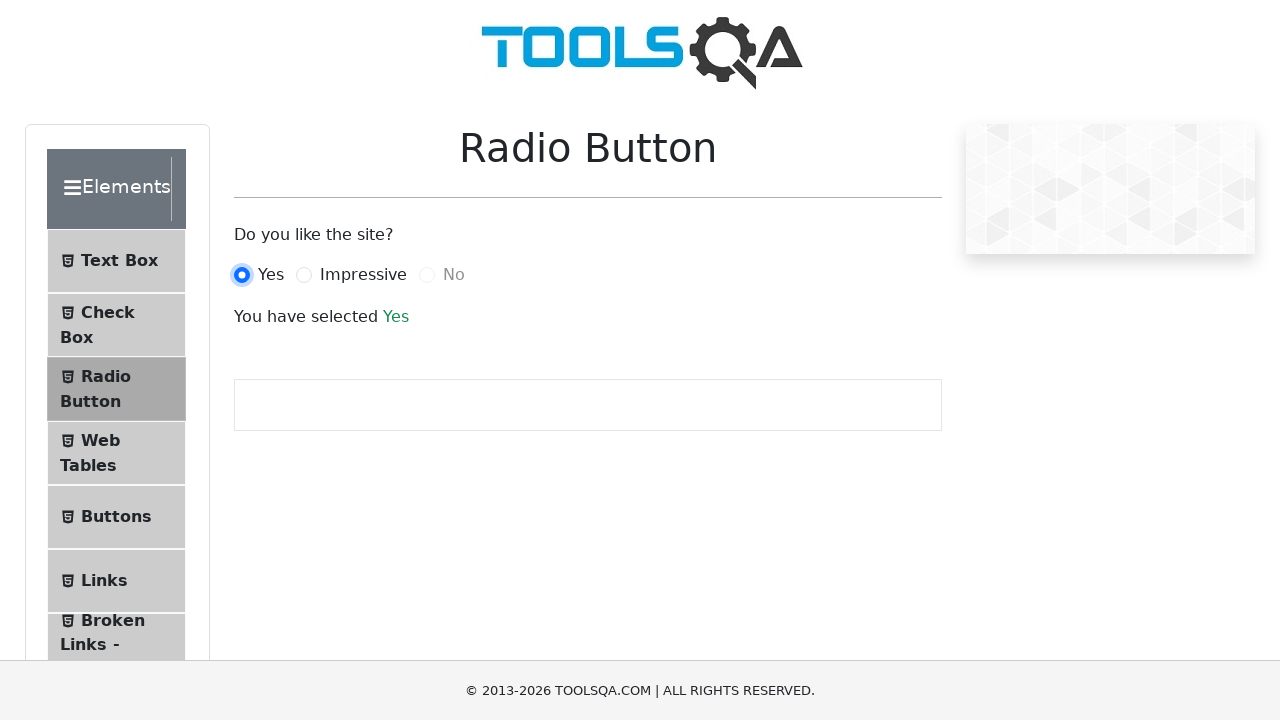

Verified success message displays 'Yes'
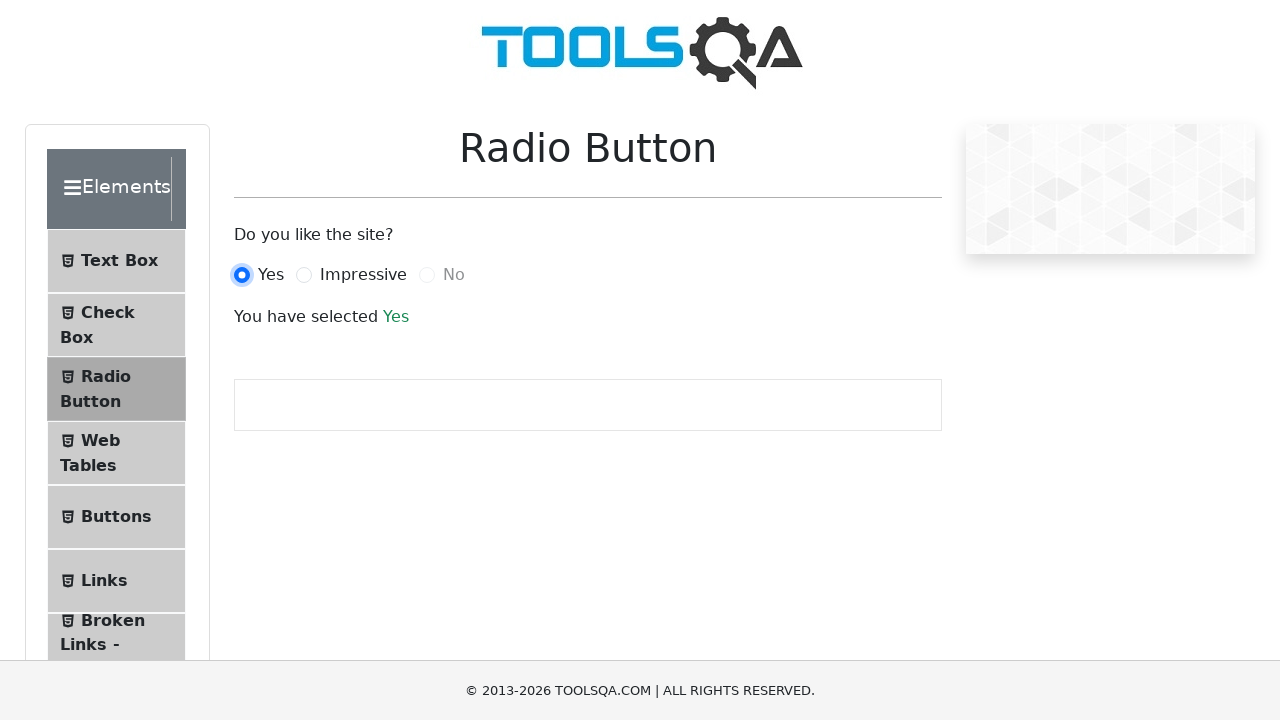

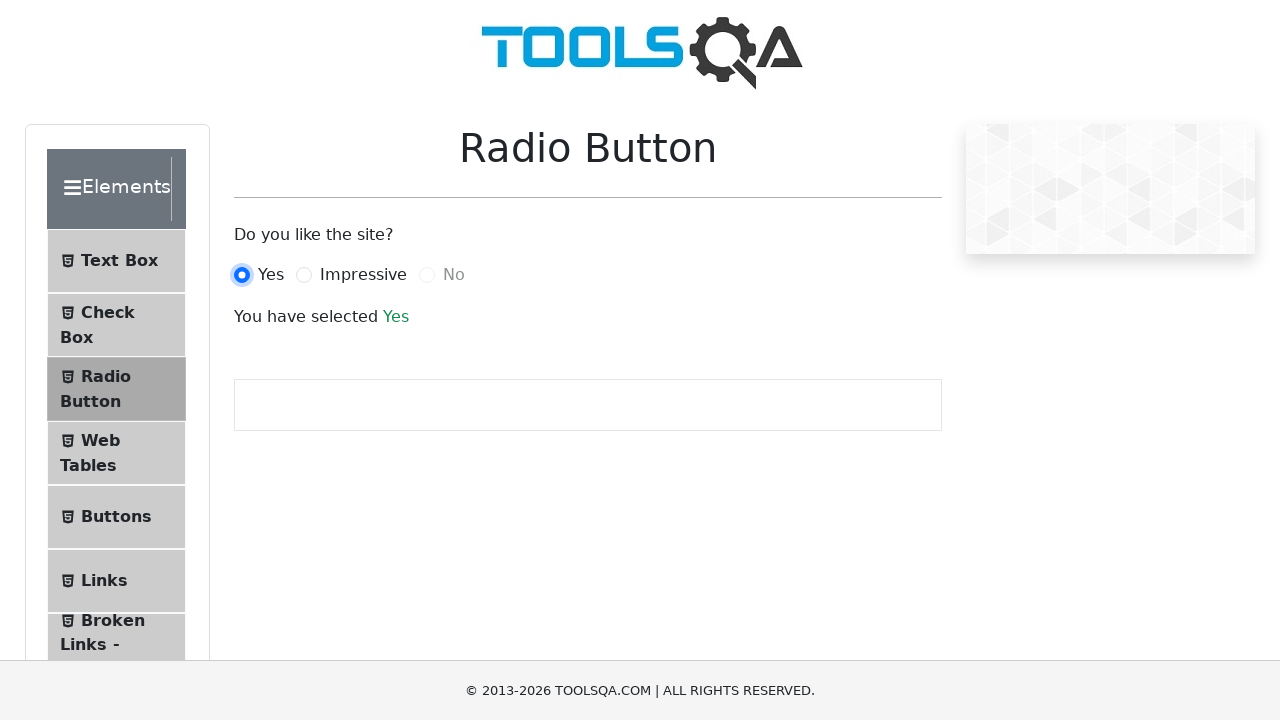